Tests browser navigation methods by visiting Flipkart and Myntra, then navigating back, forward, and refreshing the page

Starting URL: https://www.flipkart.com/

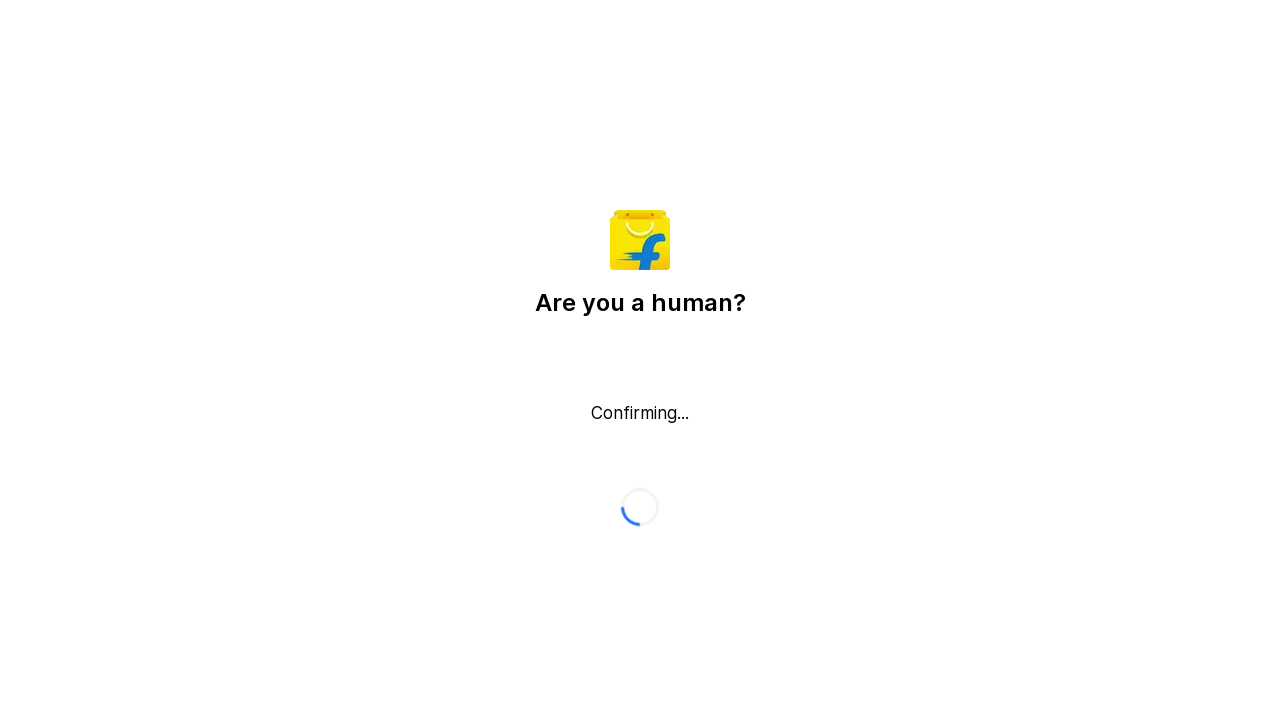

Retrieved page title from Flipkart
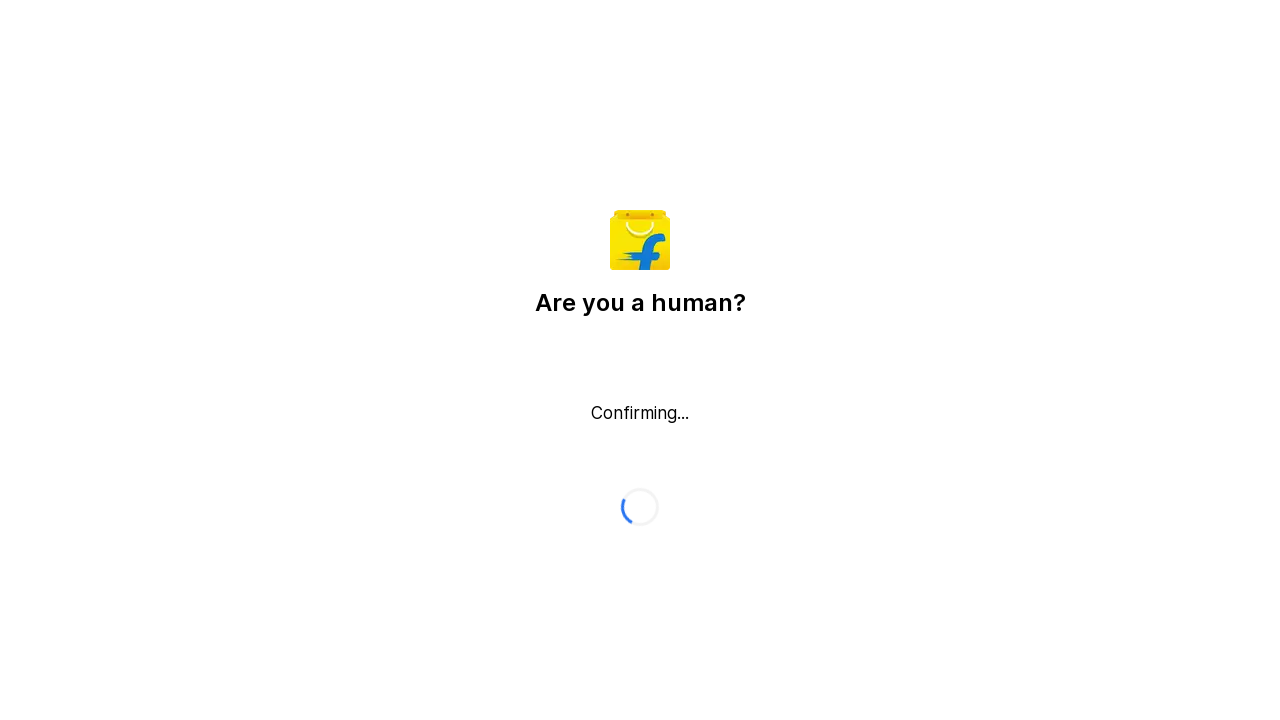

Retrieved current URL from Flipkart
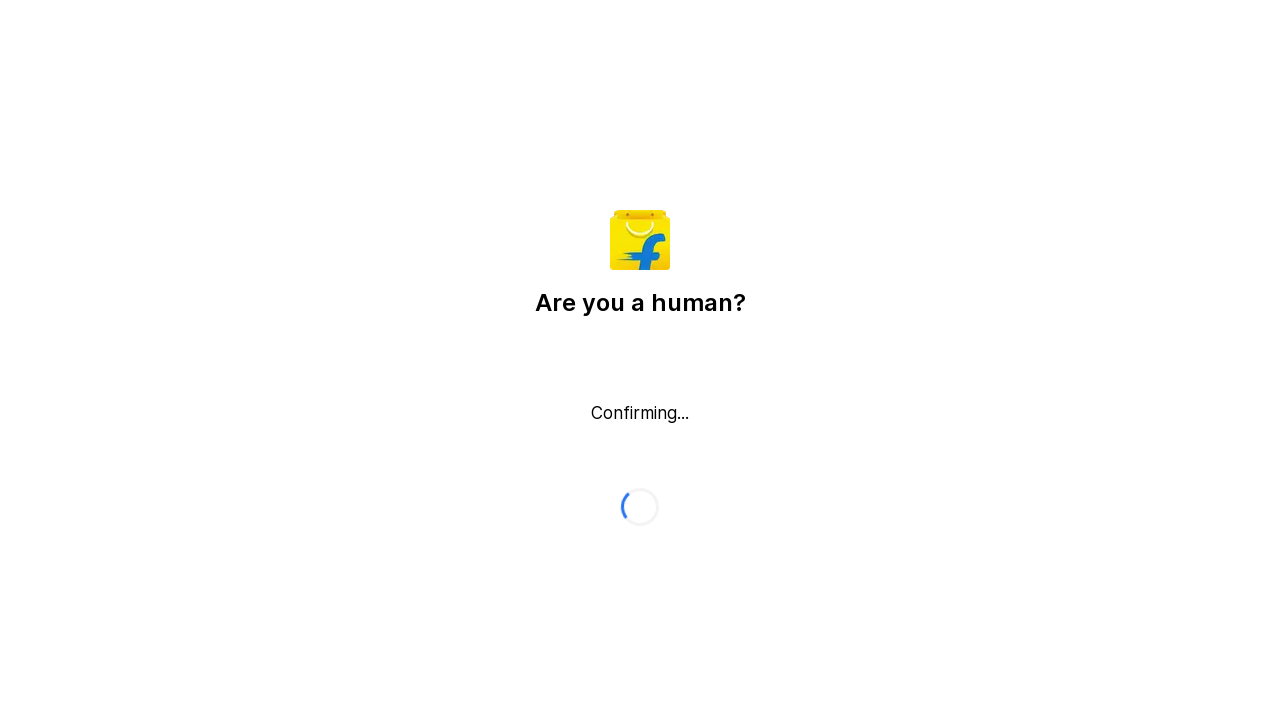

Navigated to Myntra website
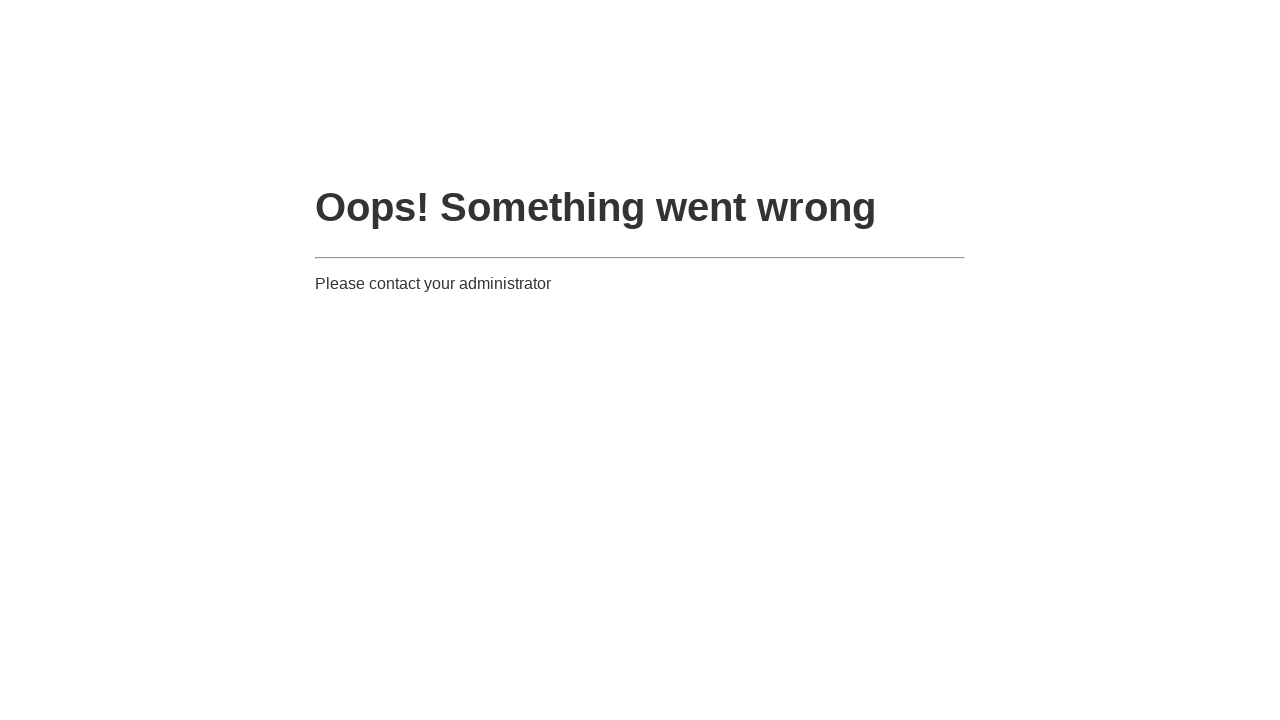

Navigated back to Flipkart using browser back button
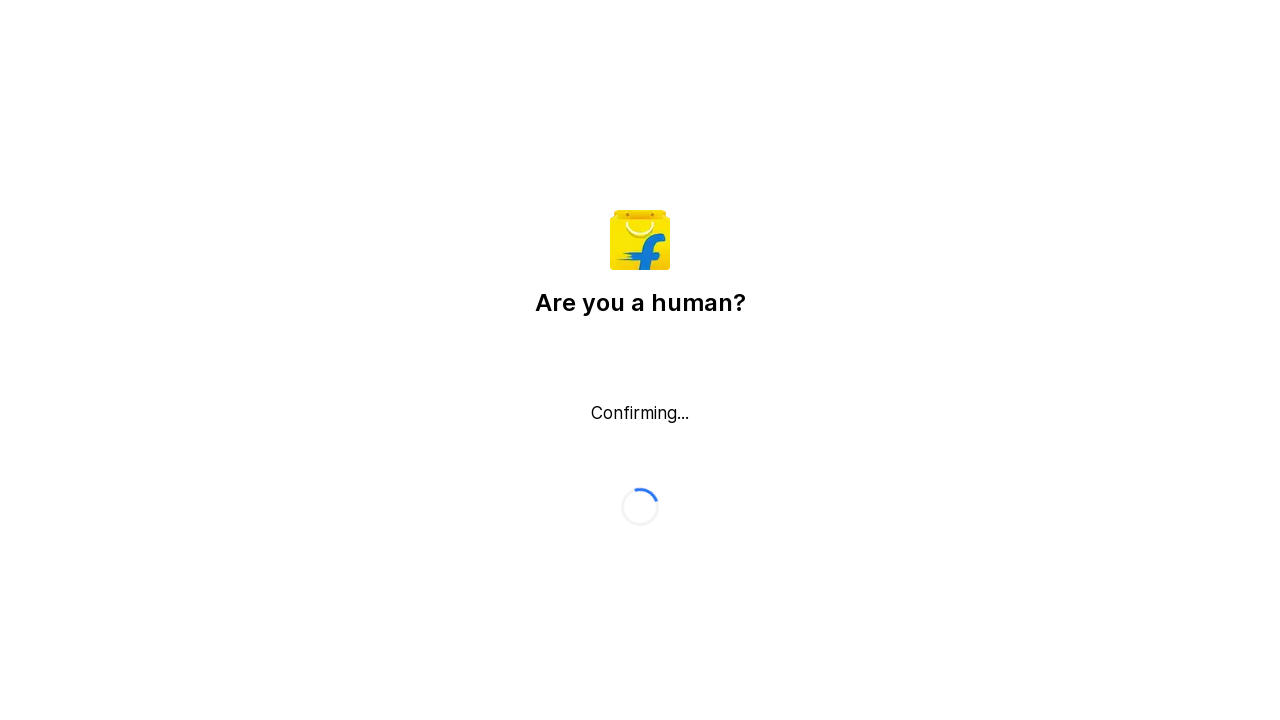

Waited 3 seconds for page to load
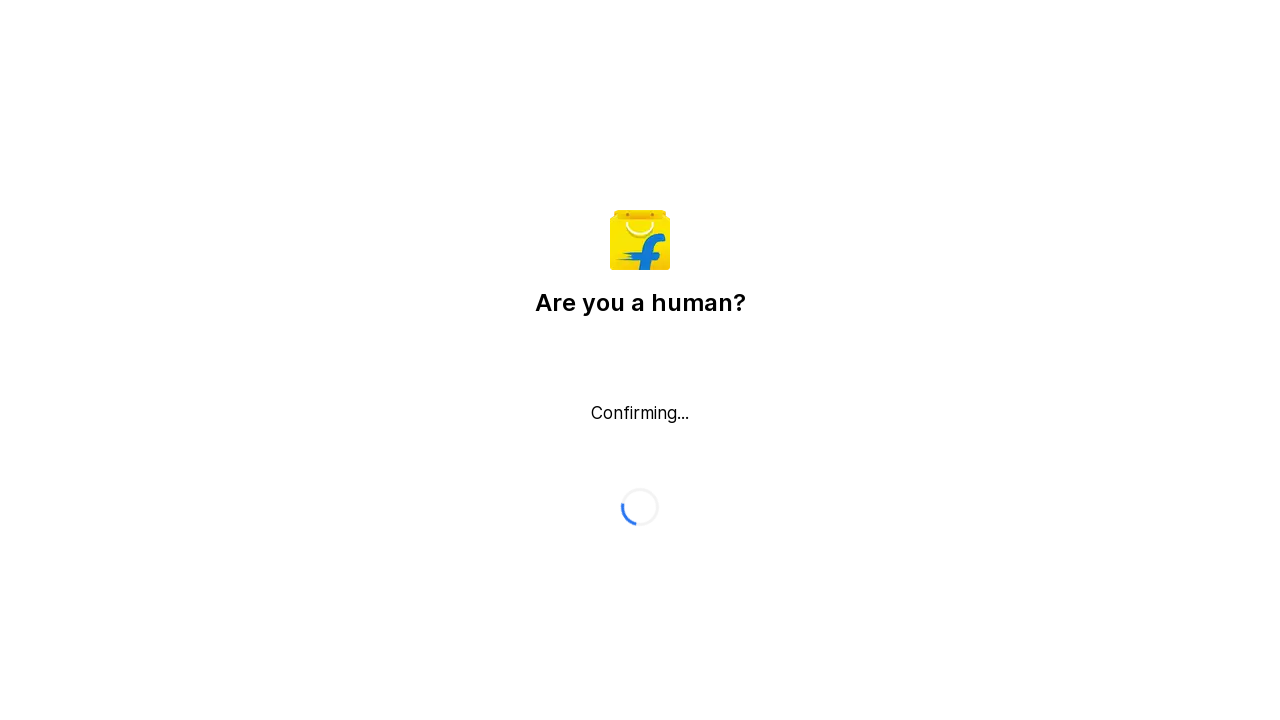

Navigated forward to Myntra using browser forward button
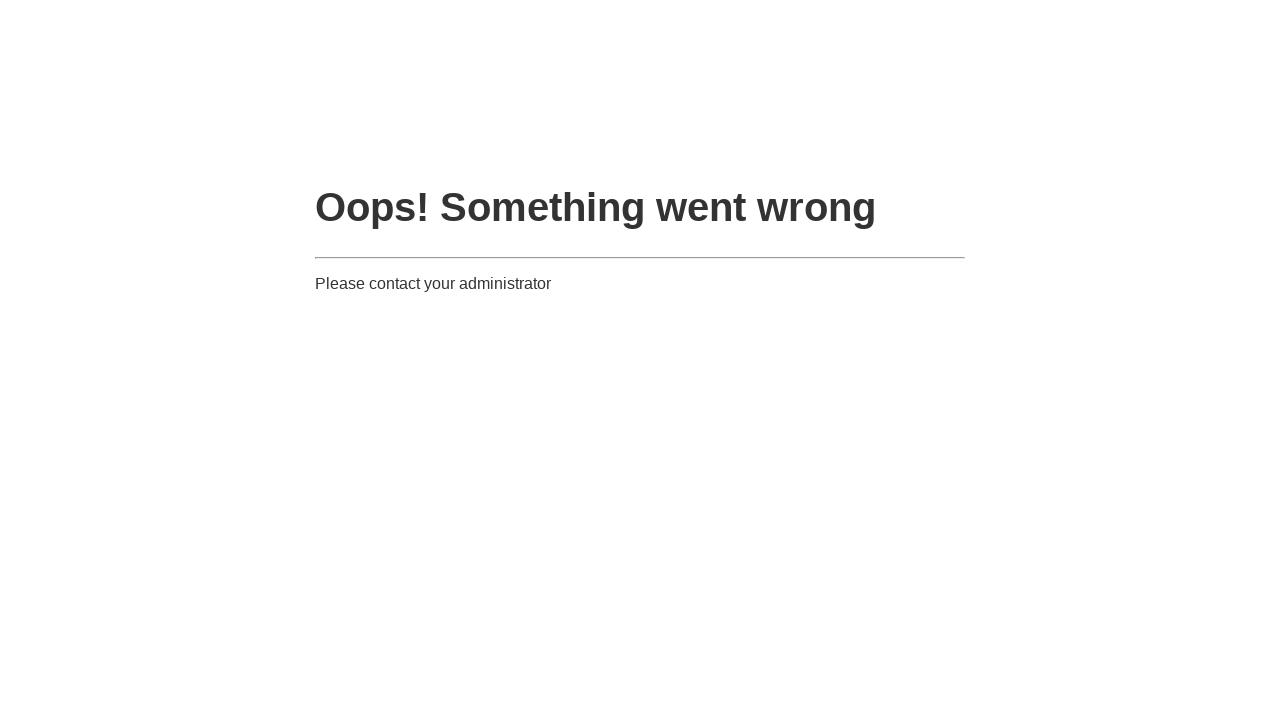

Refreshed the current Myntra page
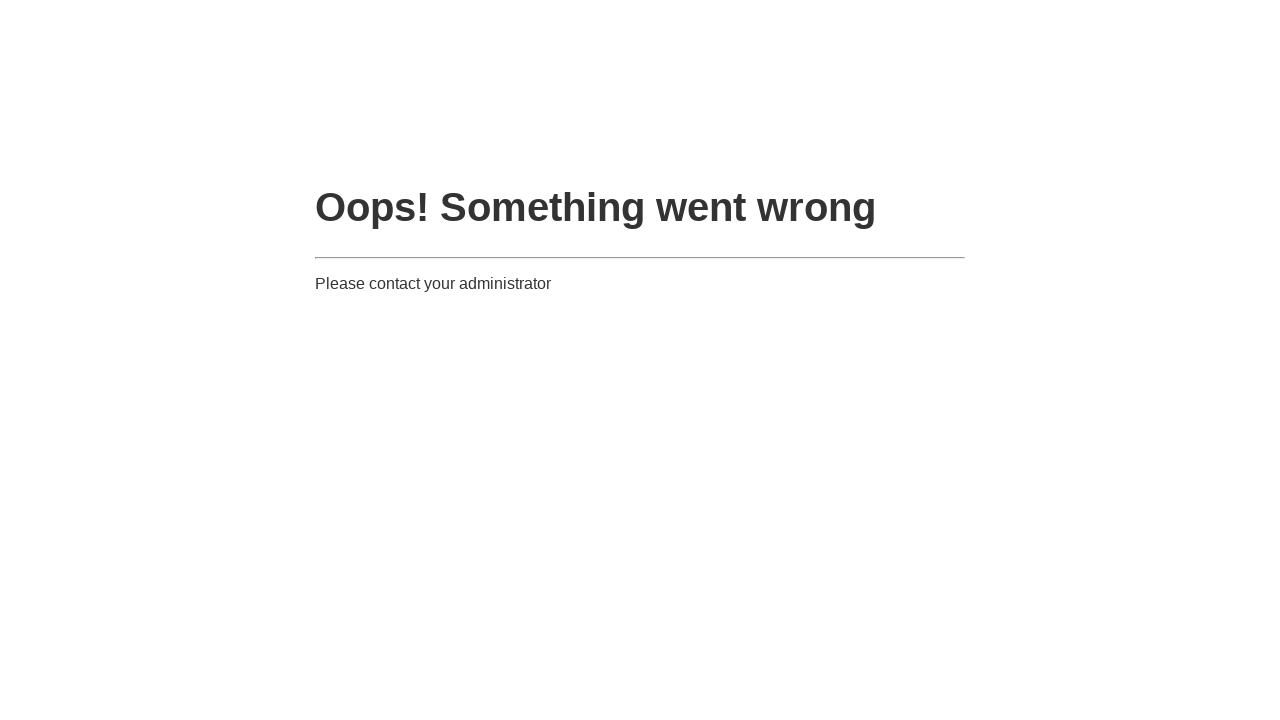

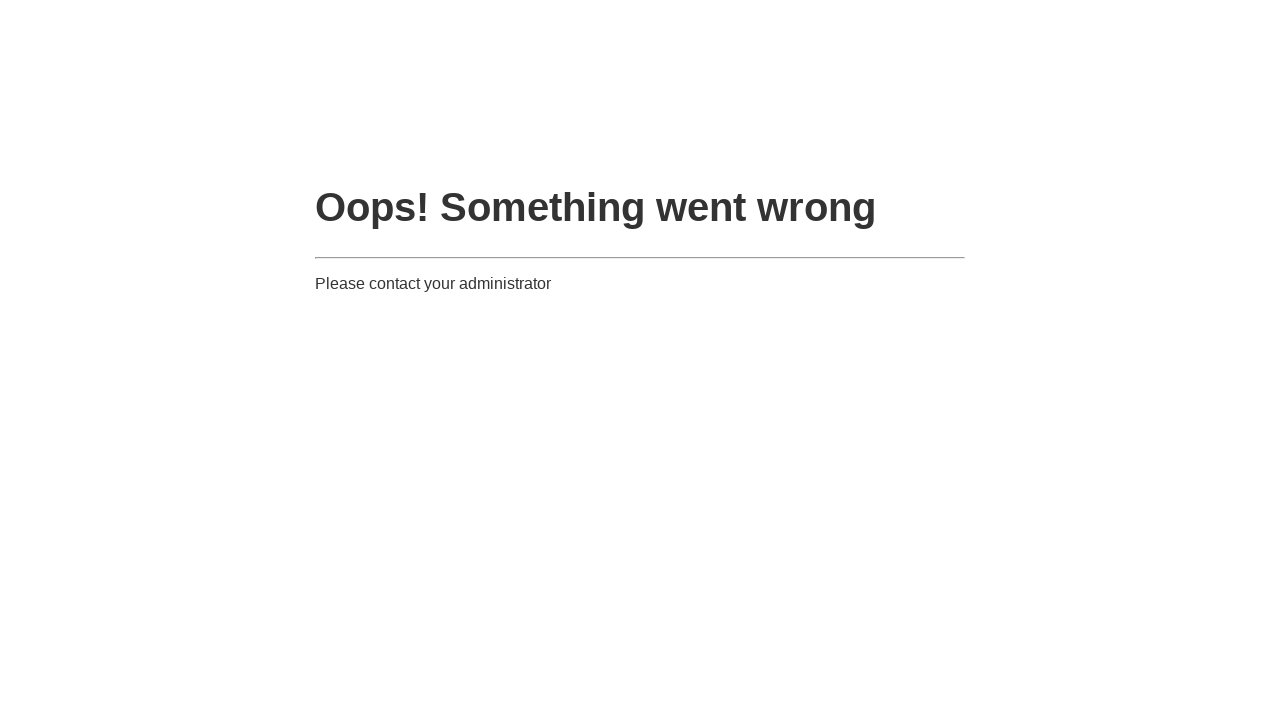